Tests that entered text is trimmed when saving edits

Starting URL: https://demo.playwright.dev/todomvc

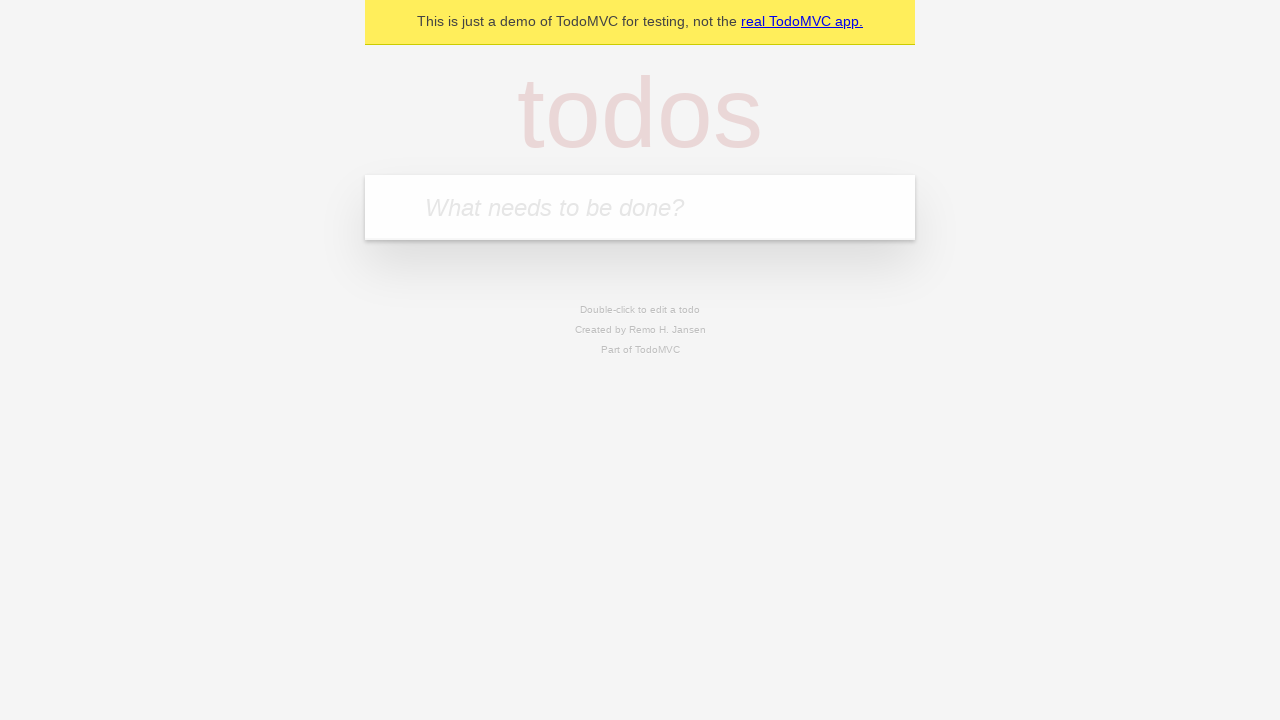

Navigated to TodoMVC demo application
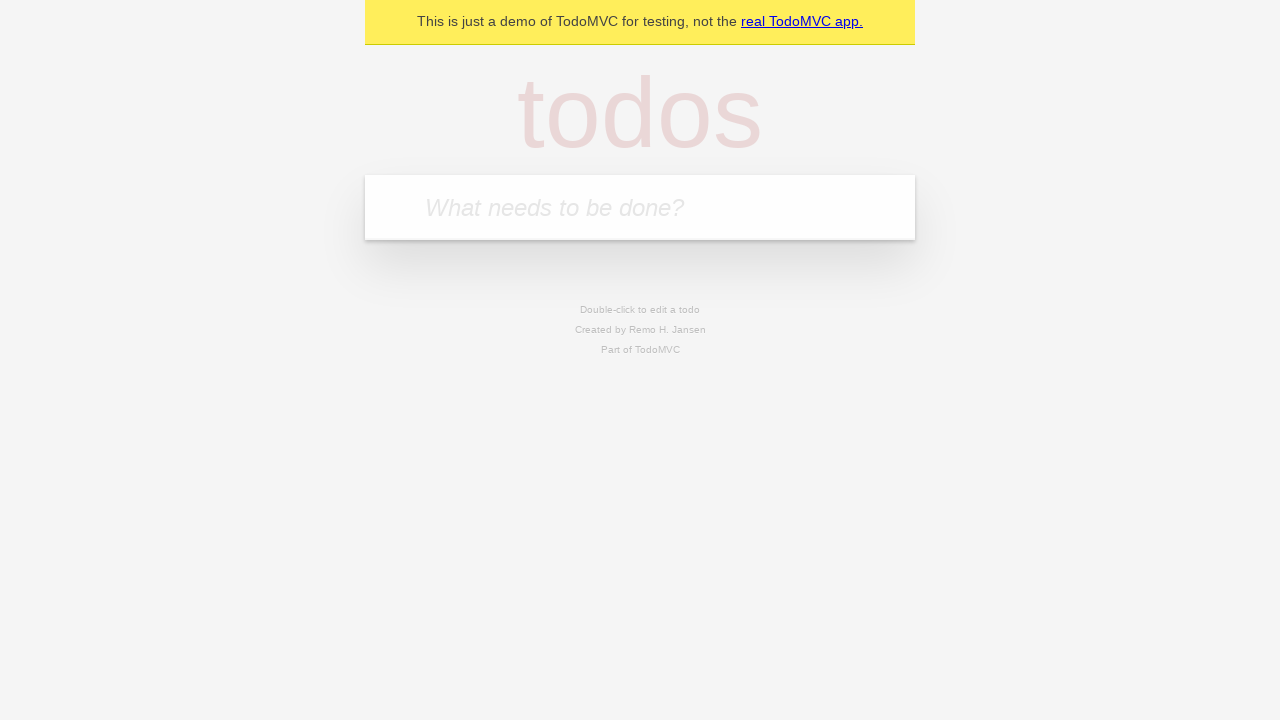

Filled first todo input with 'buy some cheese' on internal:attr=[placeholder="What needs to be done?"i]
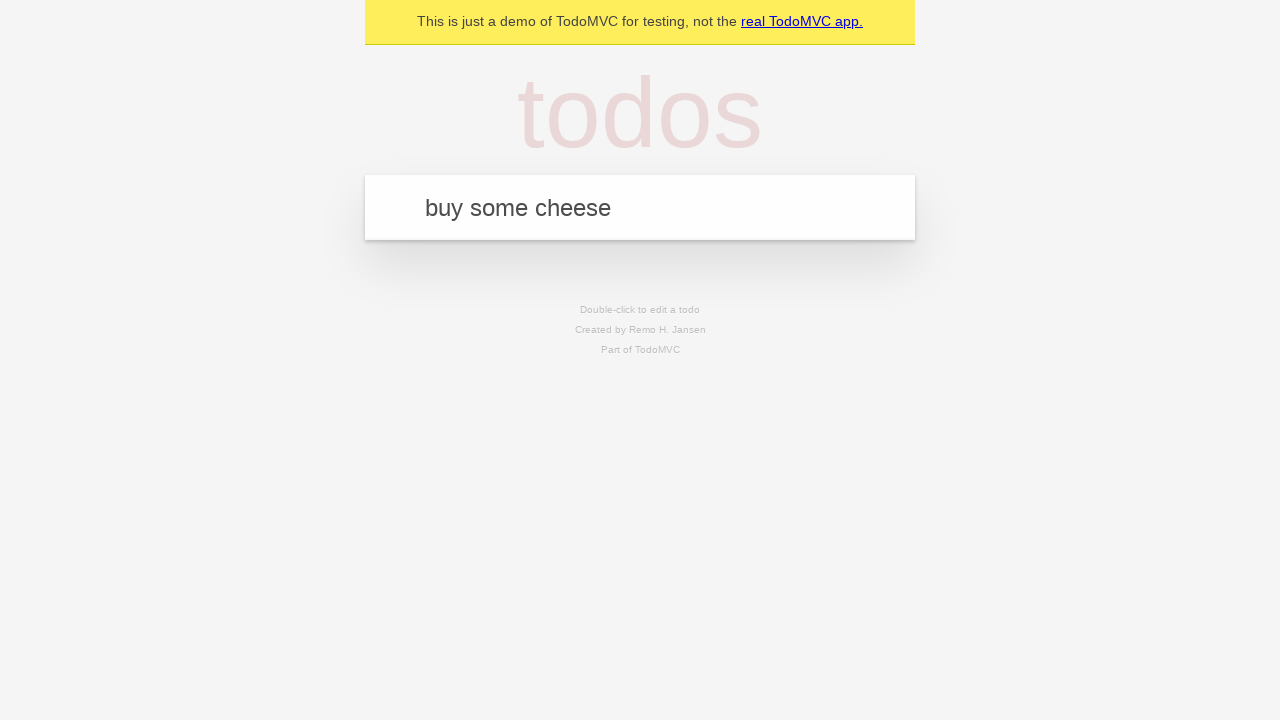

Pressed Enter to create first todo item on internal:attr=[placeholder="What needs to be done?"i]
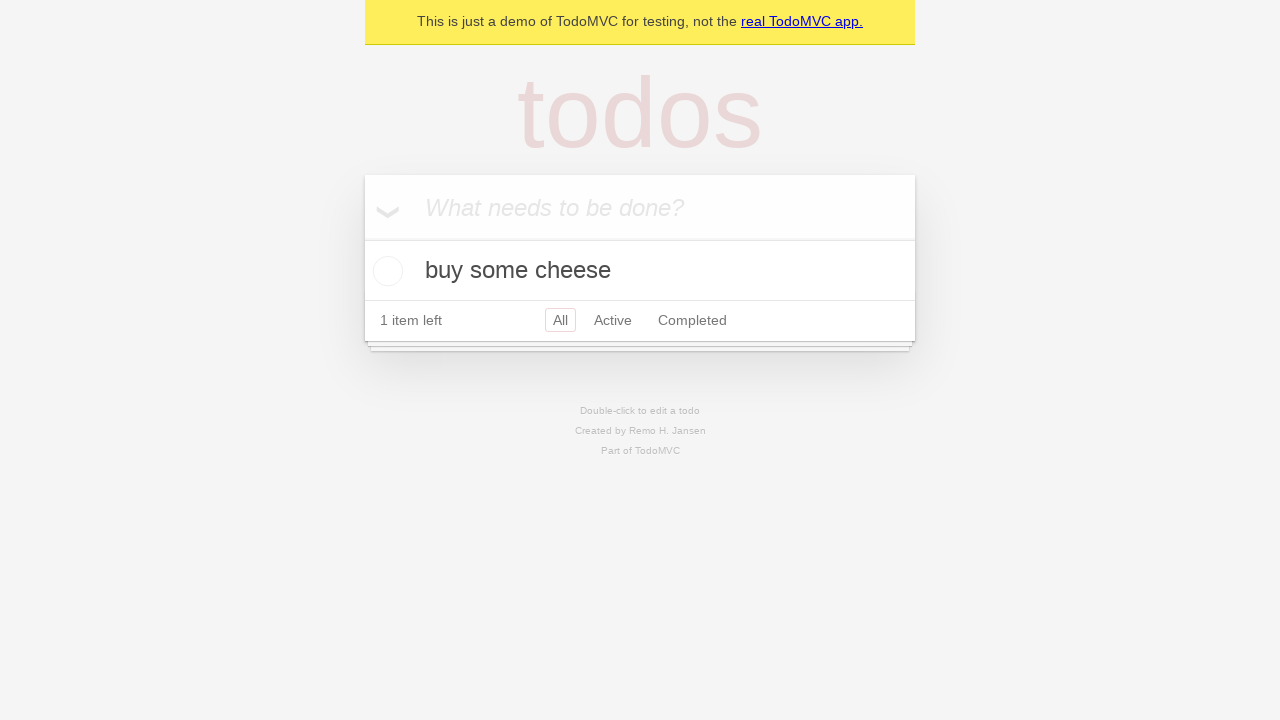

Filled second todo input with 'feed the cat' on internal:attr=[placeholder="What needs to be done?"i]
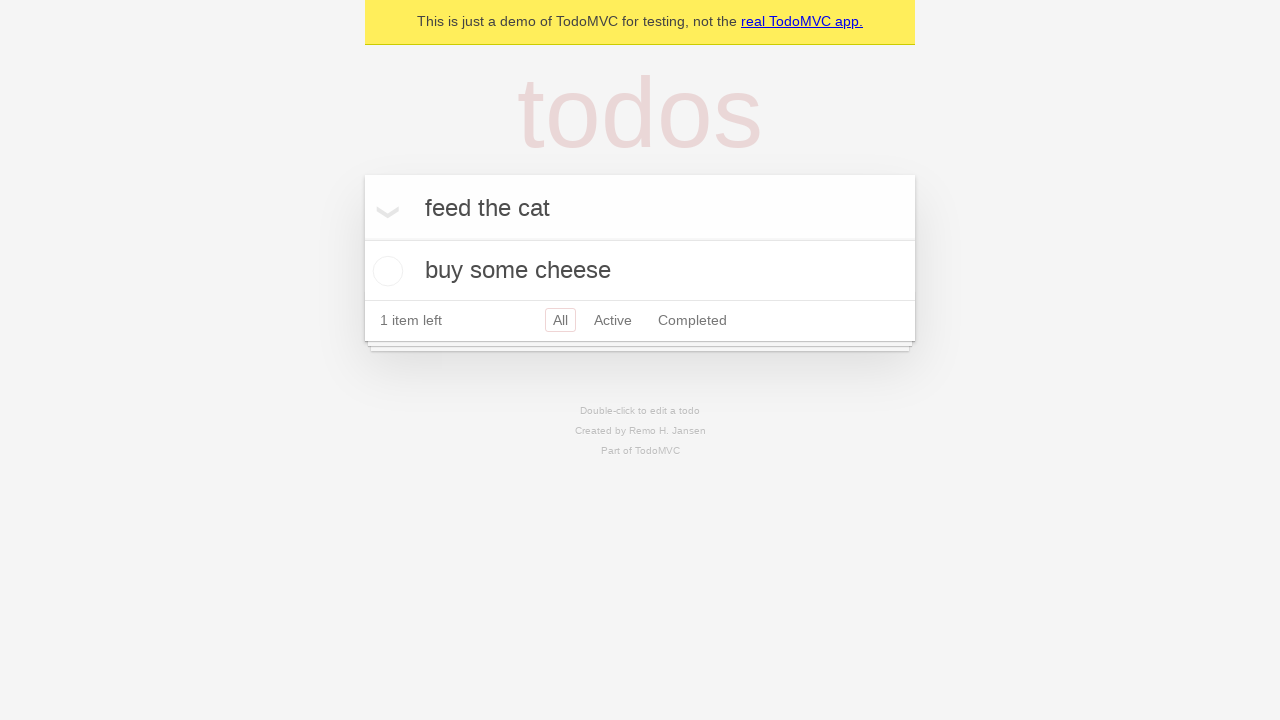

Pressed Enter to create second todo item on internal:attr=[placeholder="What needs to be done?"i]
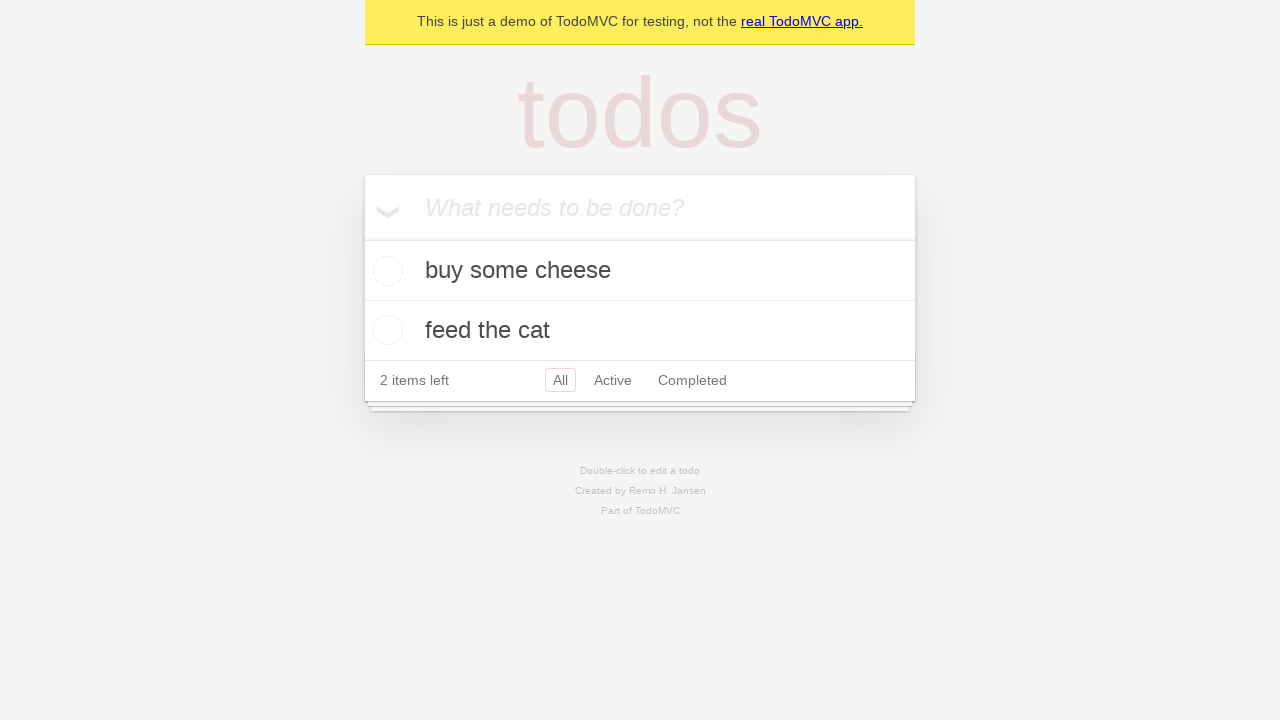

Filled third todo input with 'book a doctors appointment' on internal:attr=[placeholder="What needs to be done?"i]
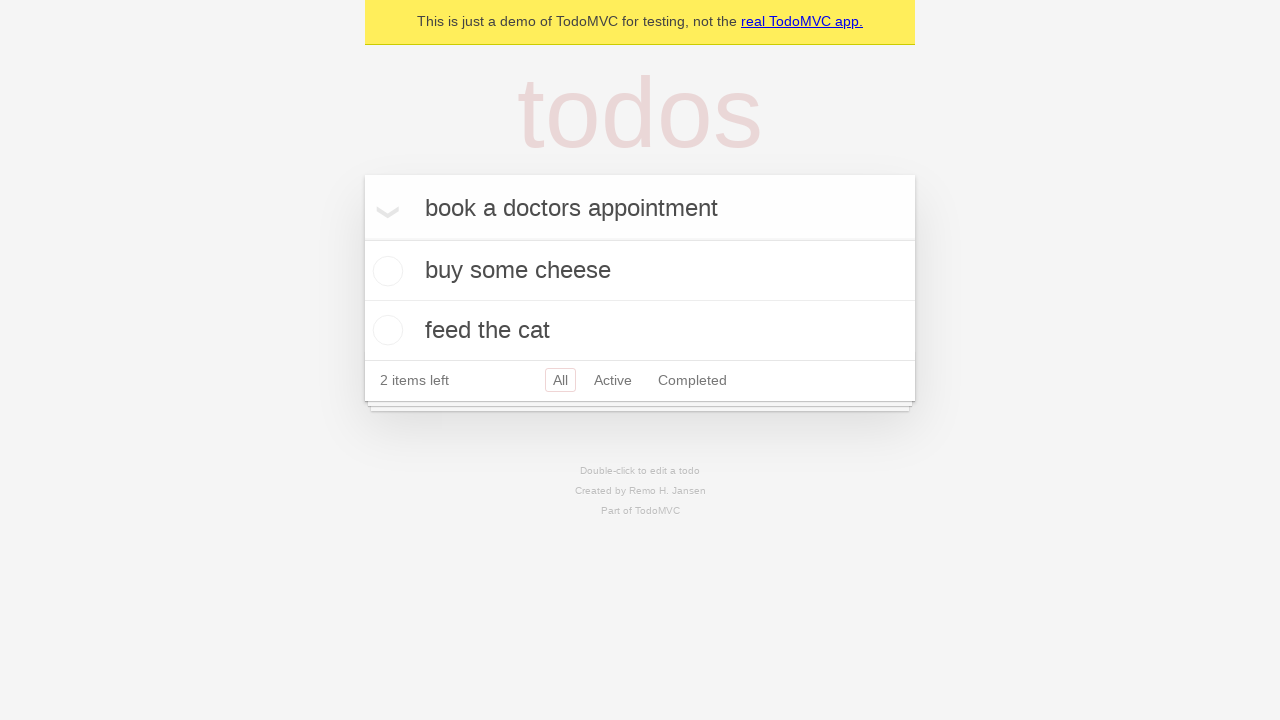

Pressed Enter to create third todo item on internal:attr=[placeholder="What needs to be done?"i]
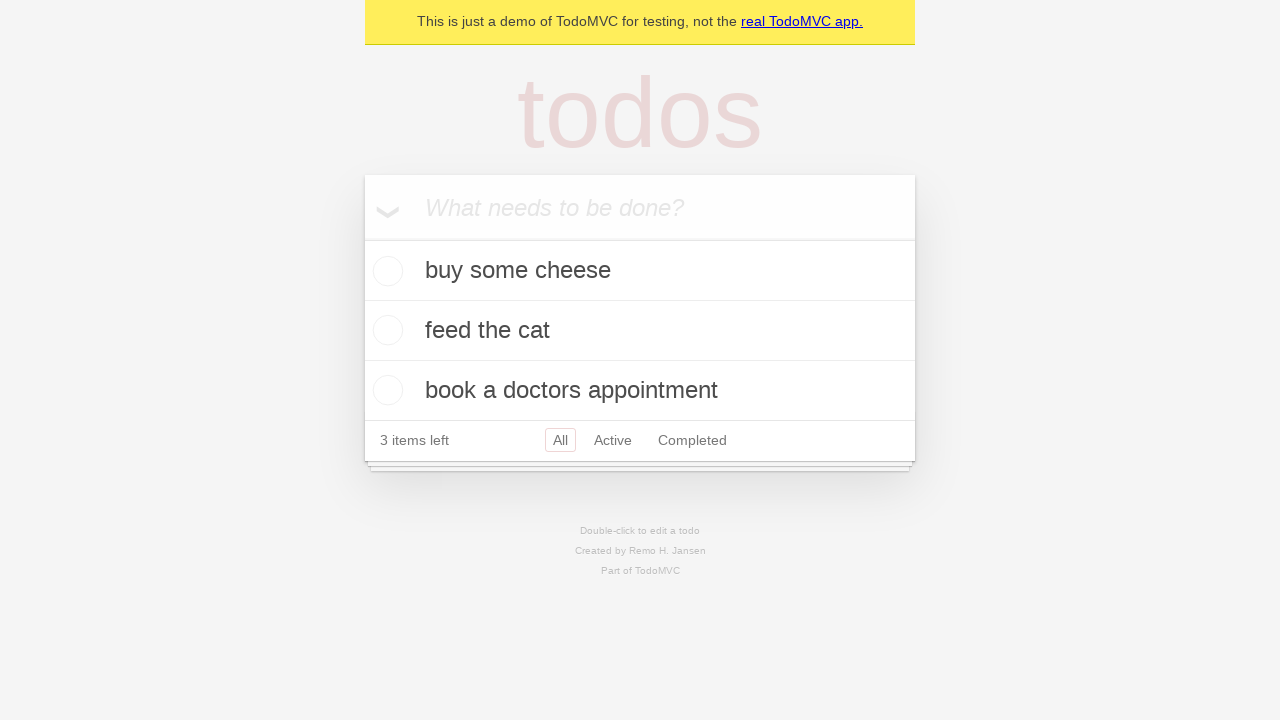

Double-clicked second todo item to enter edit mode at (640, 331) on internal:testid=[data-testid="todo-item"s] >> nth=1
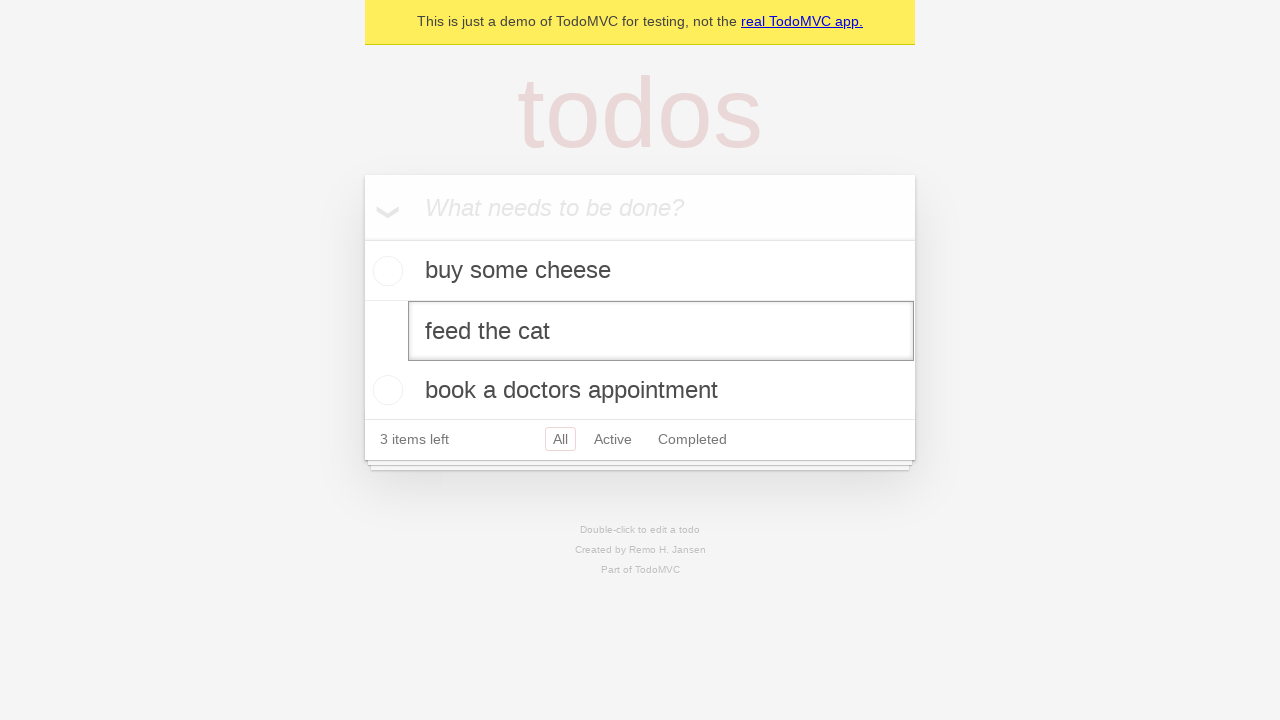

Filled edit field with text containing leading and trailing whitespace on internal:testid=[data-testid="todo-item"s] >> nth=1 >> internal:role=textbox[nam
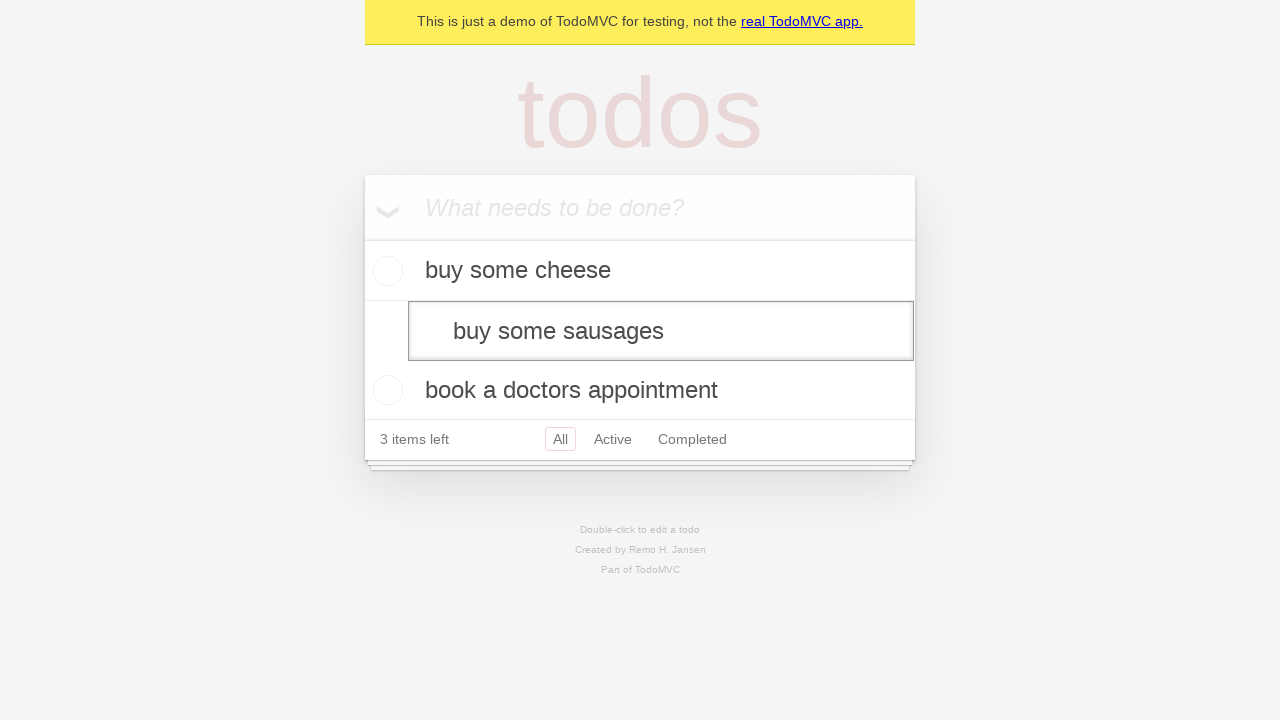

Pressed Enter to save edited todo item with trimmed text on internal:testid=[data-testid="todo-item"s] >> nth=1 >> internal:role=textbox[nam
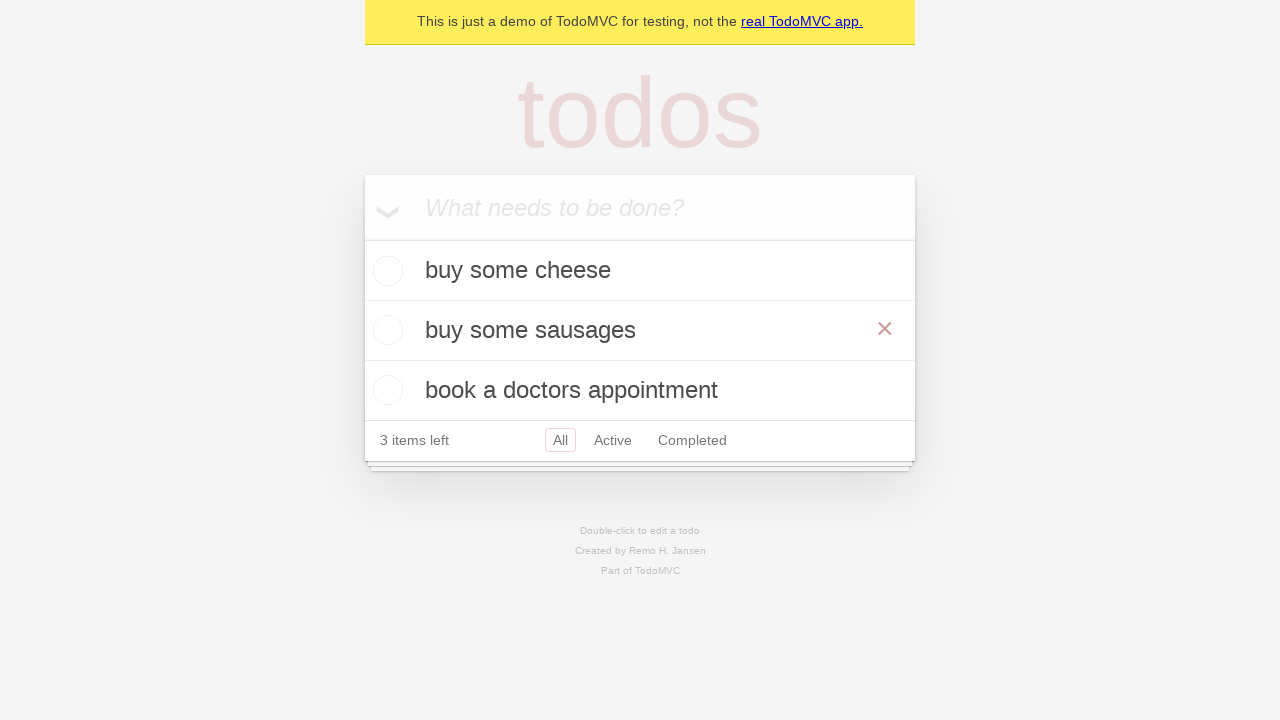

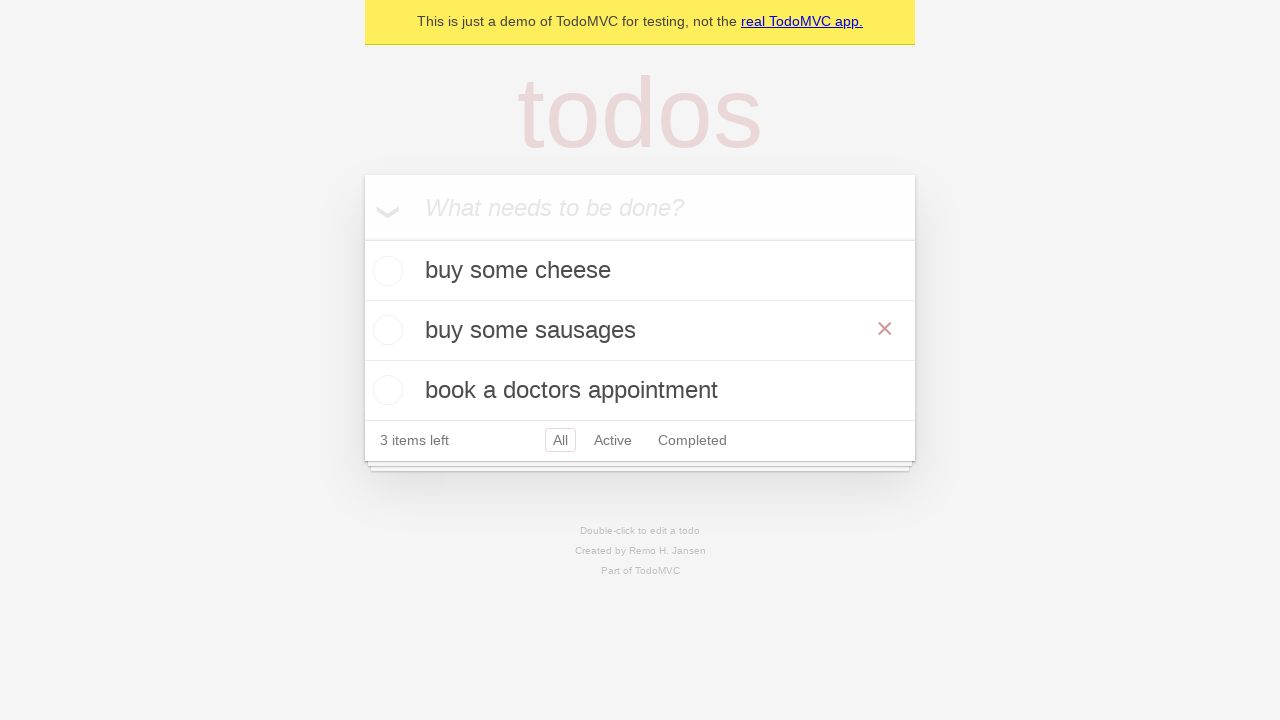